Navigates to the Gauge homepage and verifies the page title contains "Gauge"

Starting URL: https://gauge.org

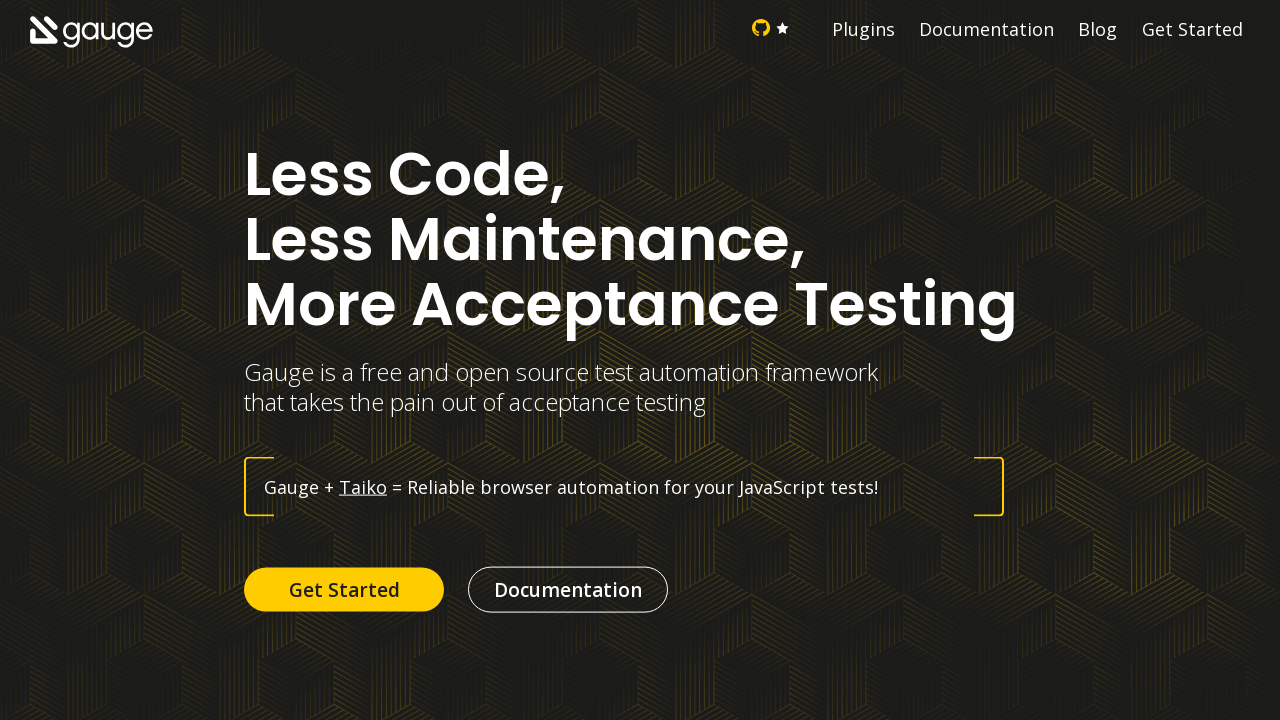

Navigated to Gauge homepage at https://gauge.org
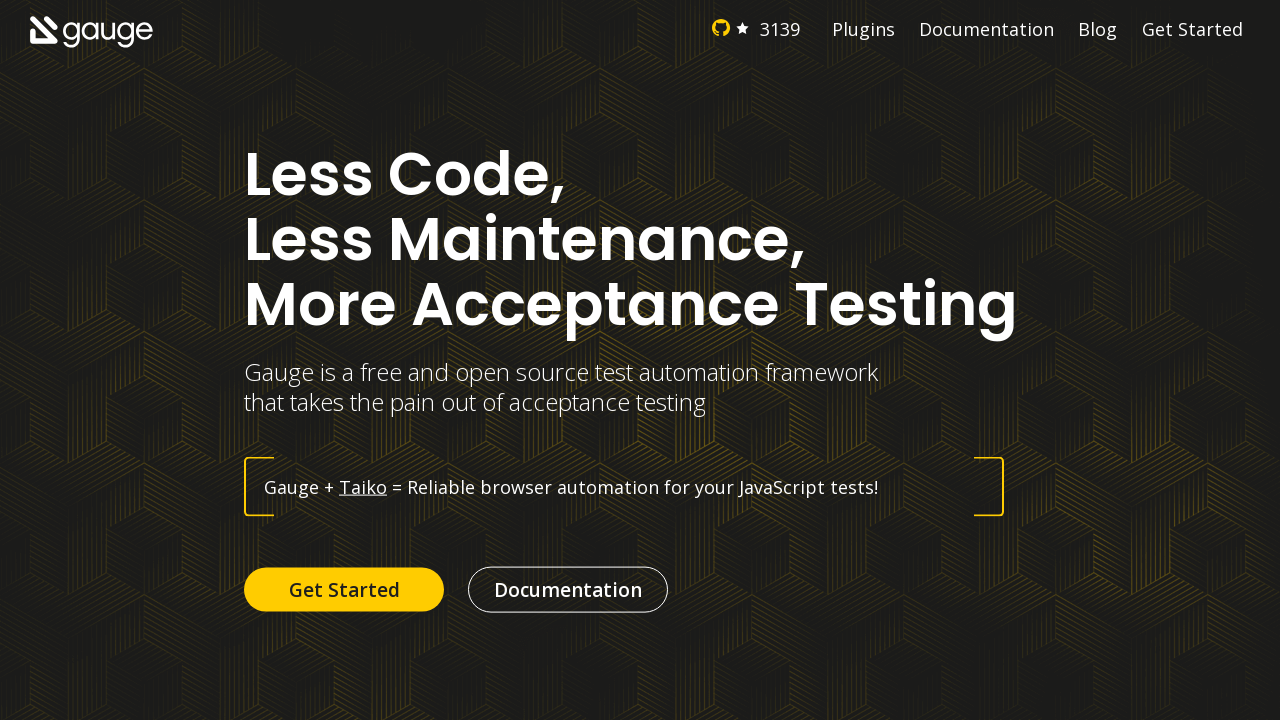

Verified page title contains 'Gauge'
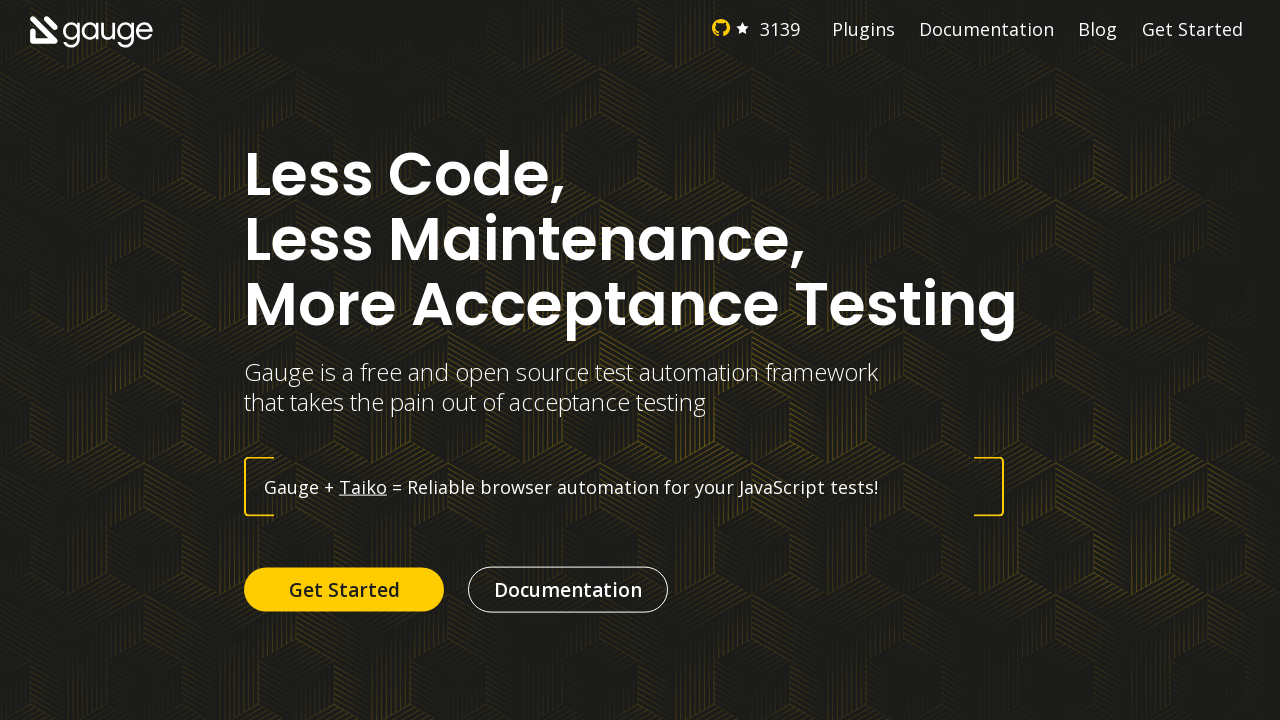

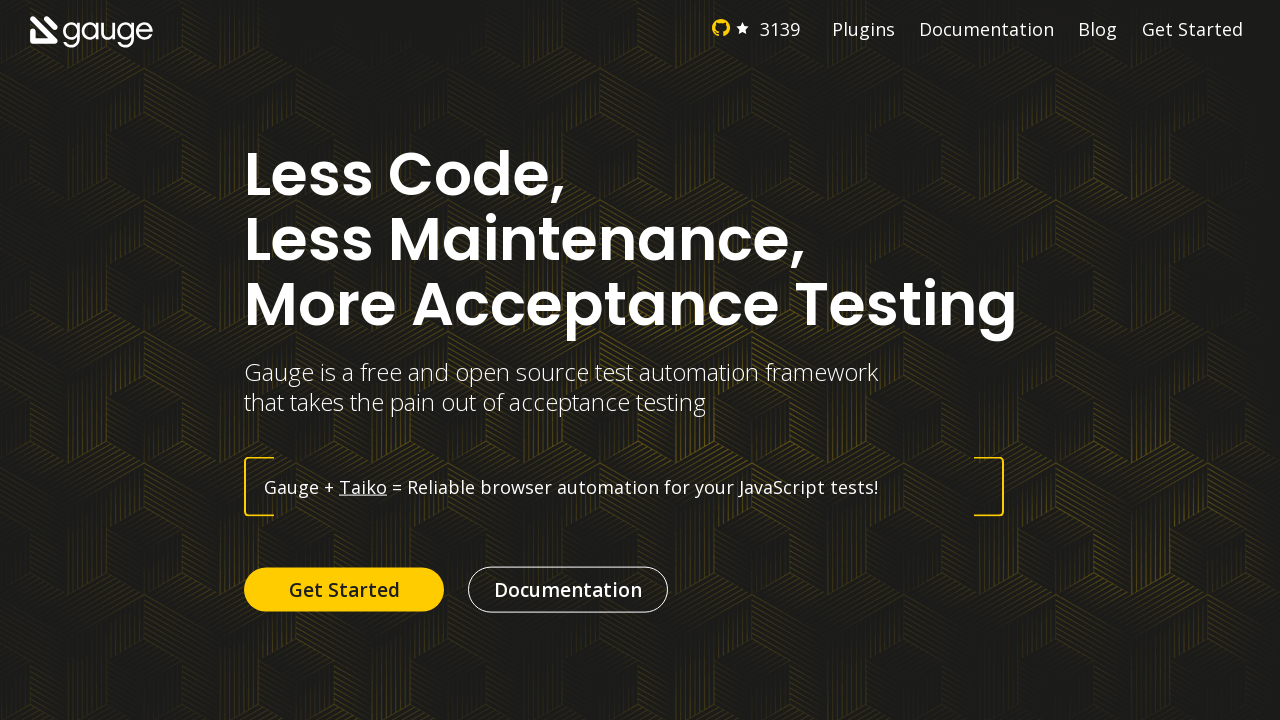